Tests dropdown menu interaction by clicking a dropdown button and then selecting the Facebook link from the dropdown options

Starting URL: http://omayo.blogspot.com/

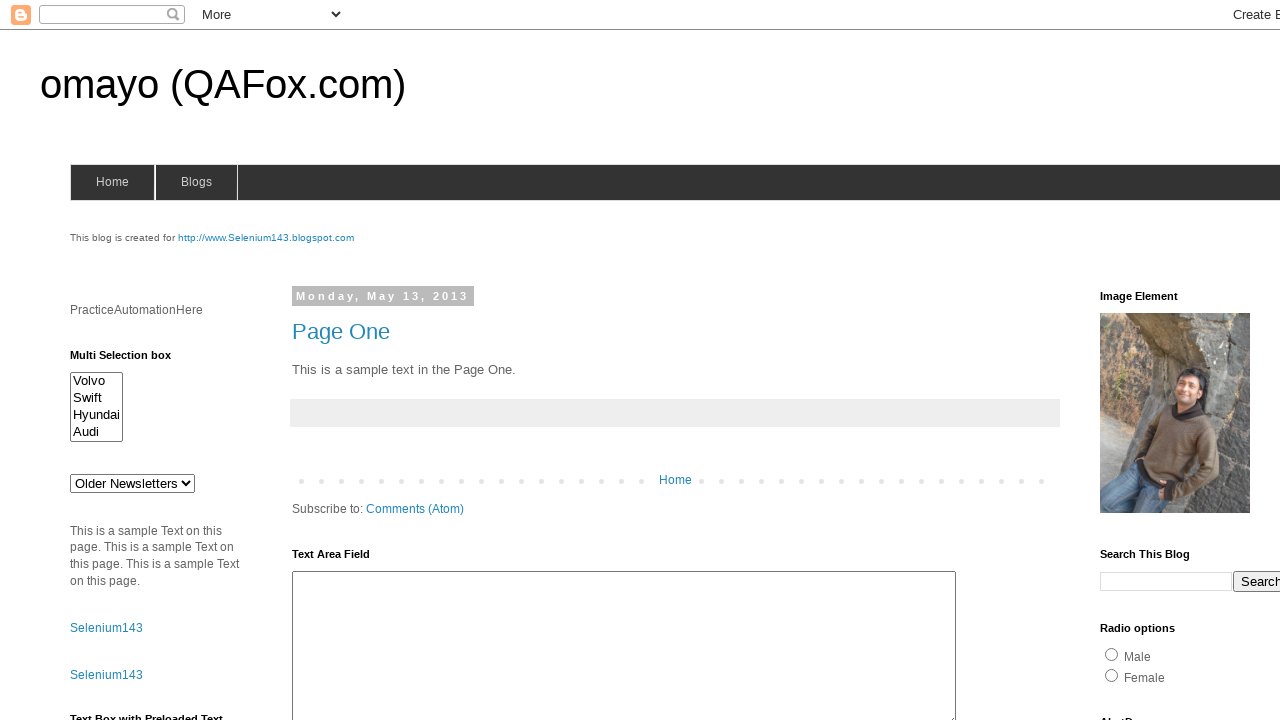

Clicked dropdown button to reveal menu options at (1227, 360) on .dropbtn
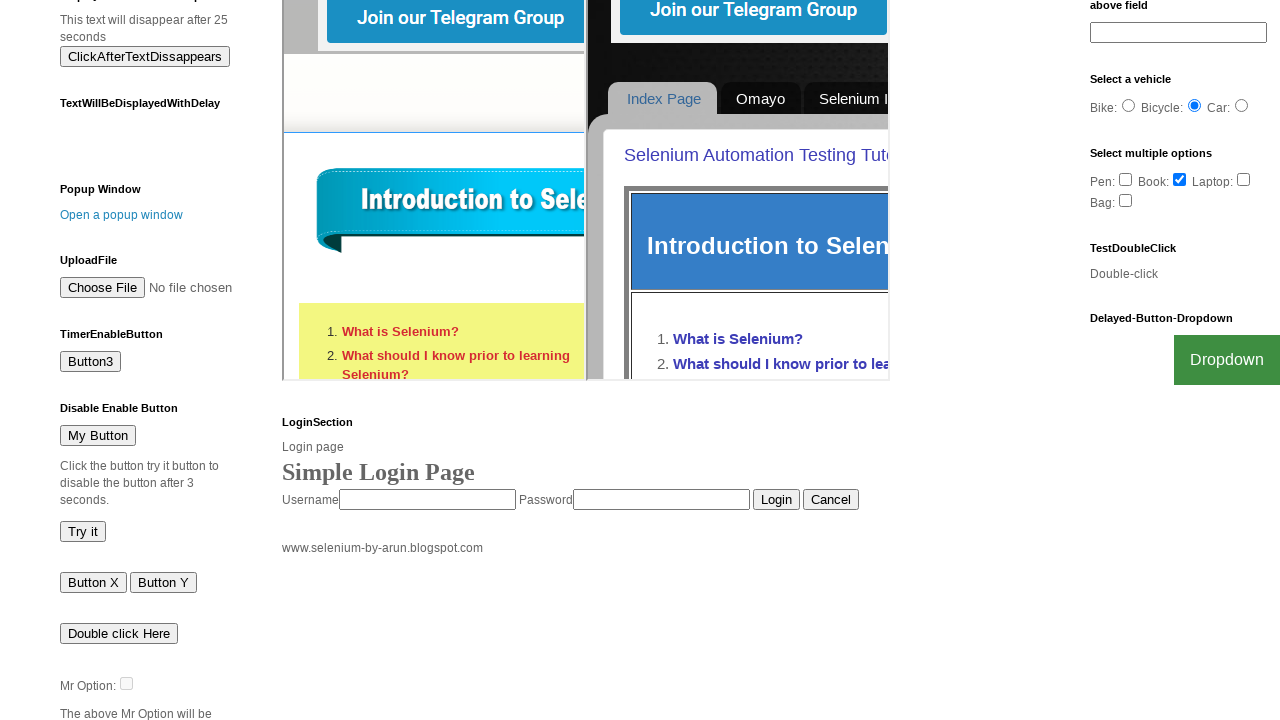

Facebook link became visible in dropdown menu
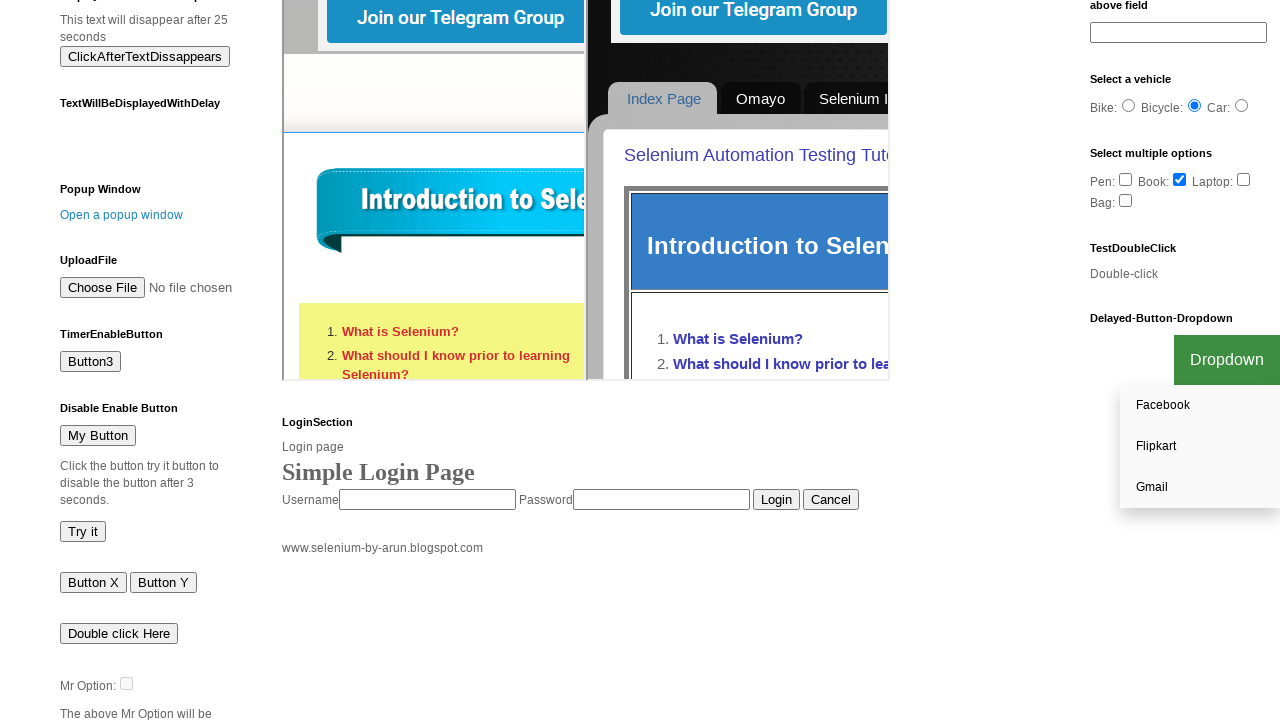

Clicked Facebook link from dropdown options at (1200, 406) on a[href*='facebook.com']
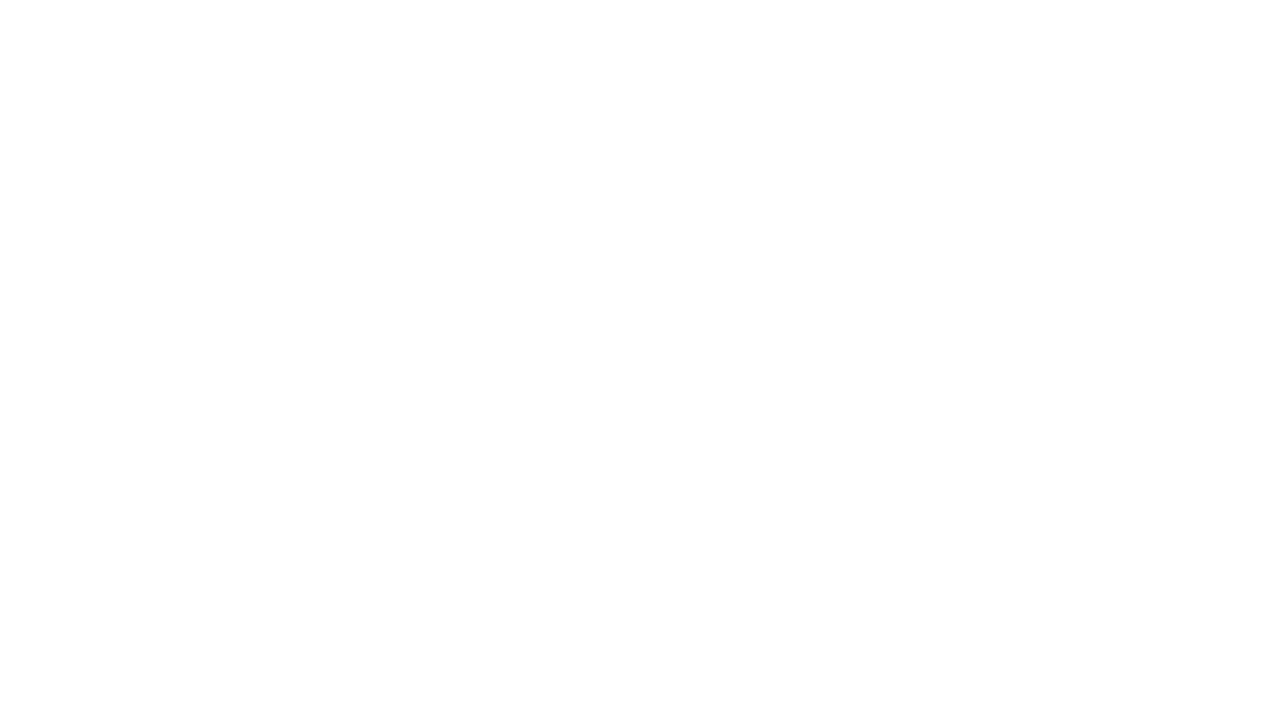

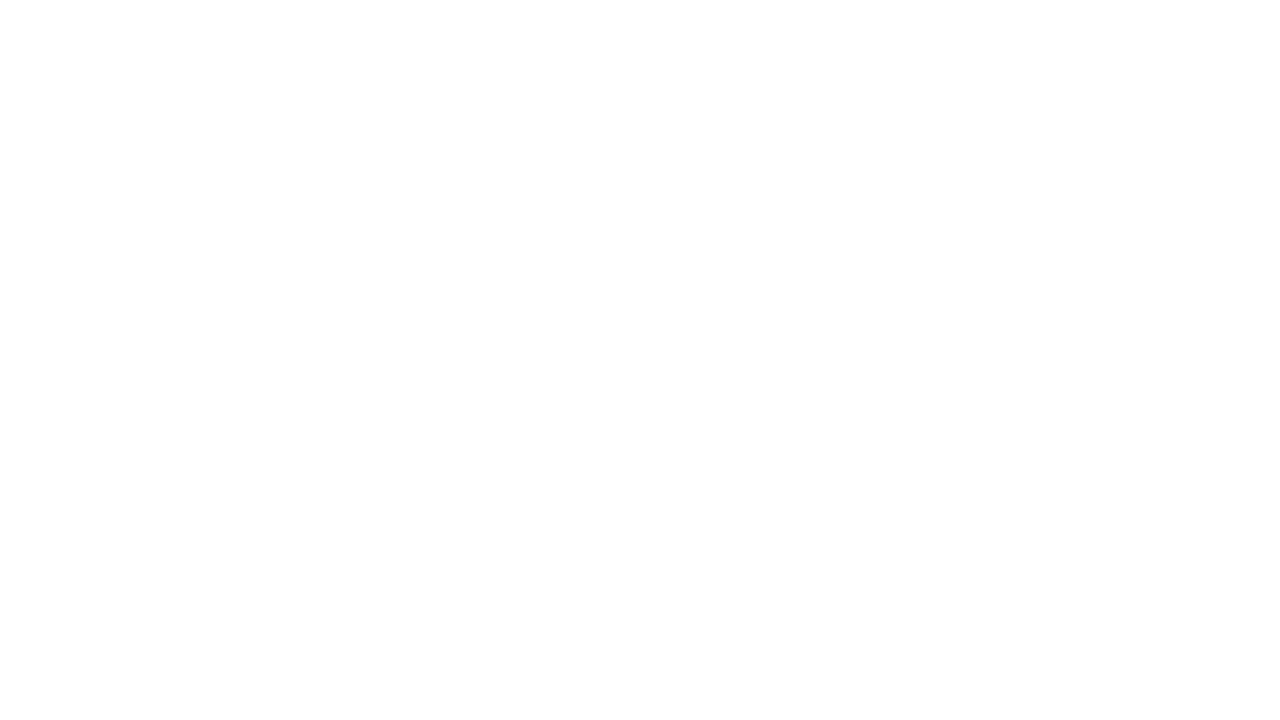